Tests iframe handling by switching to a parent frame, filling first and last name fields, then switching to a nested child frame to fill an email field

Starting URL: https://letcode.in/frame

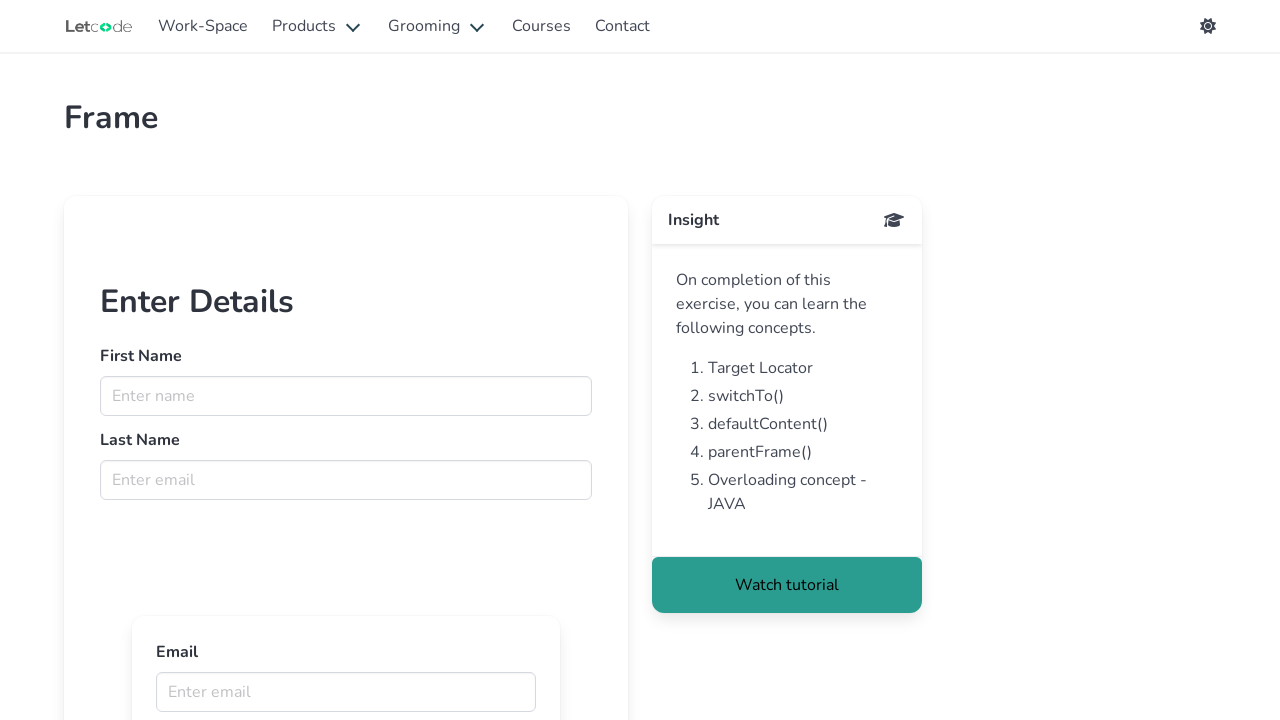

Located first iframe with name 'firstFr'
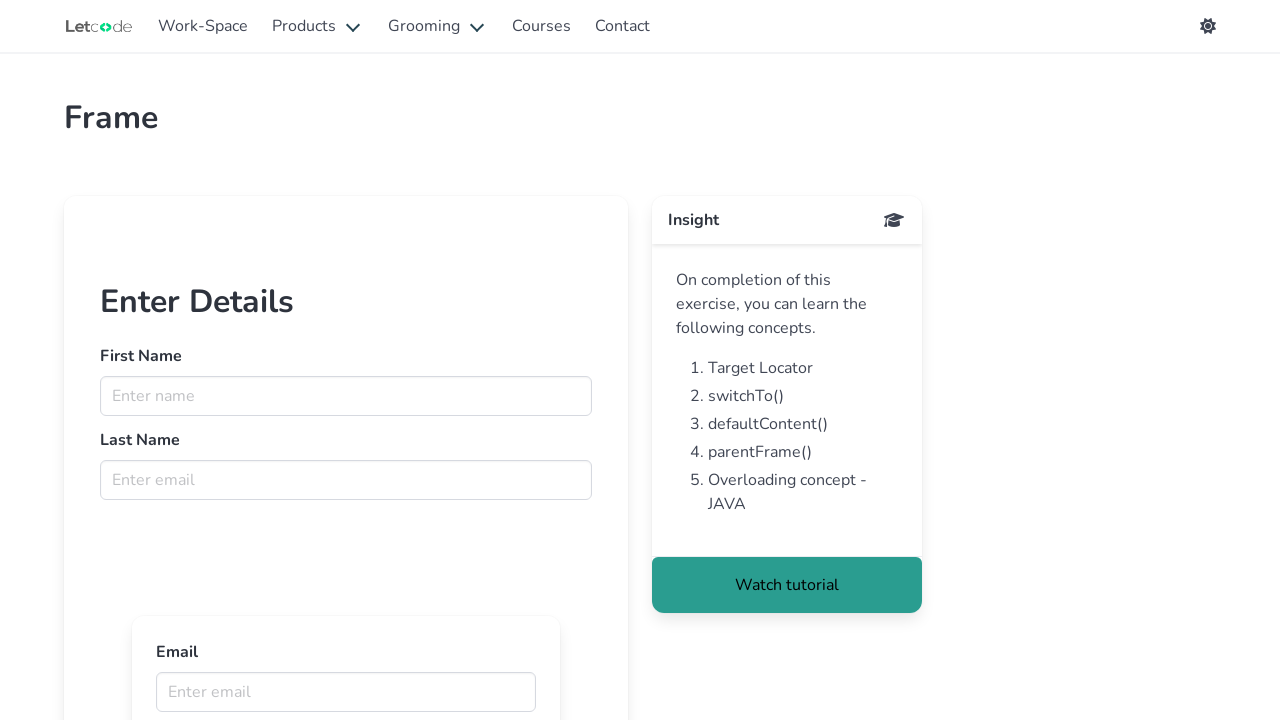

Filled first name field with 'Marcus' in first iframe on iframe[name='firstFr'] >> internal:control=enter-frame >> input[name='fname']
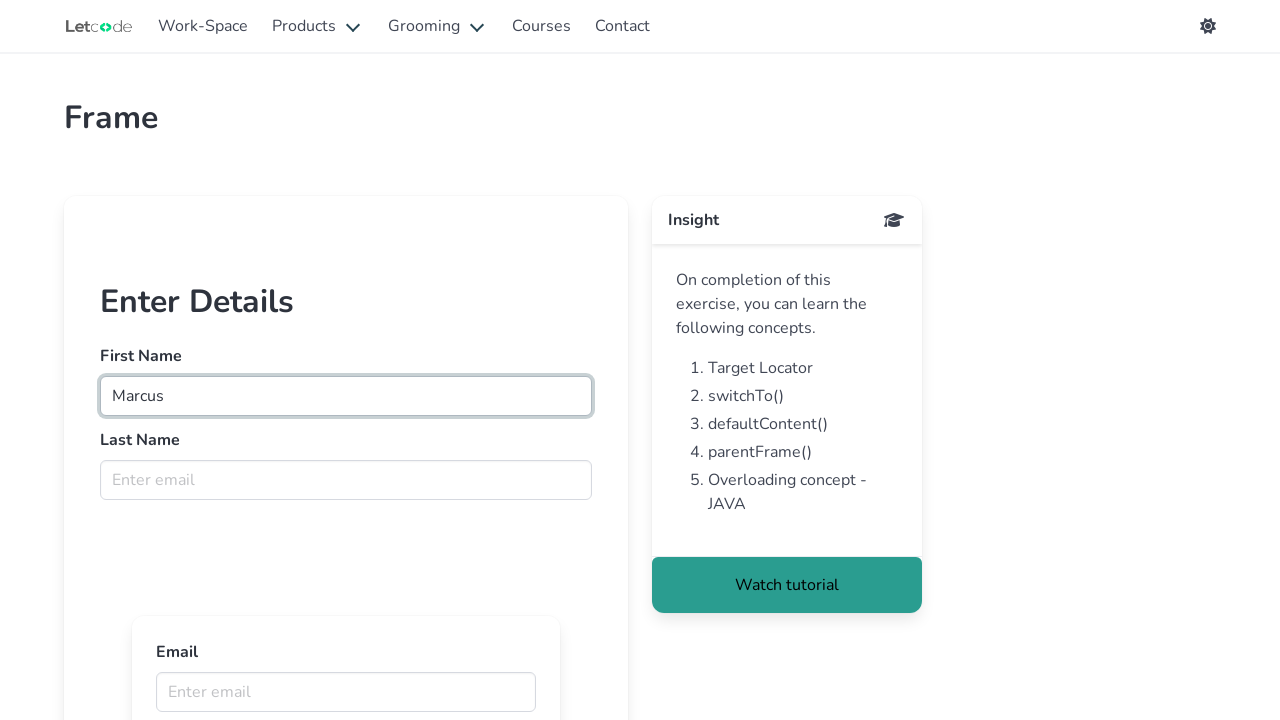

Filled last name field with 'Thompson' in first iframe on iframe[name='firstFr'] >> internal:control=enter-frame >> input[name='lname']
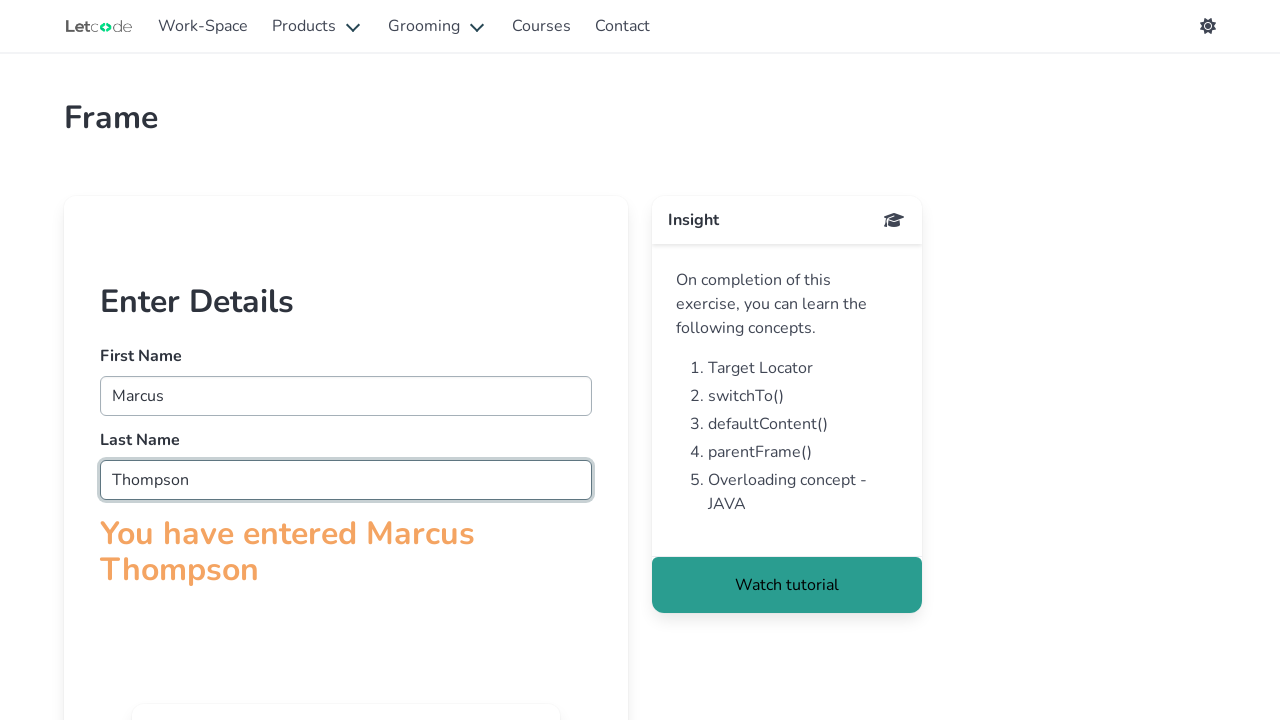

Located nested child iframe with src 'innerframe'
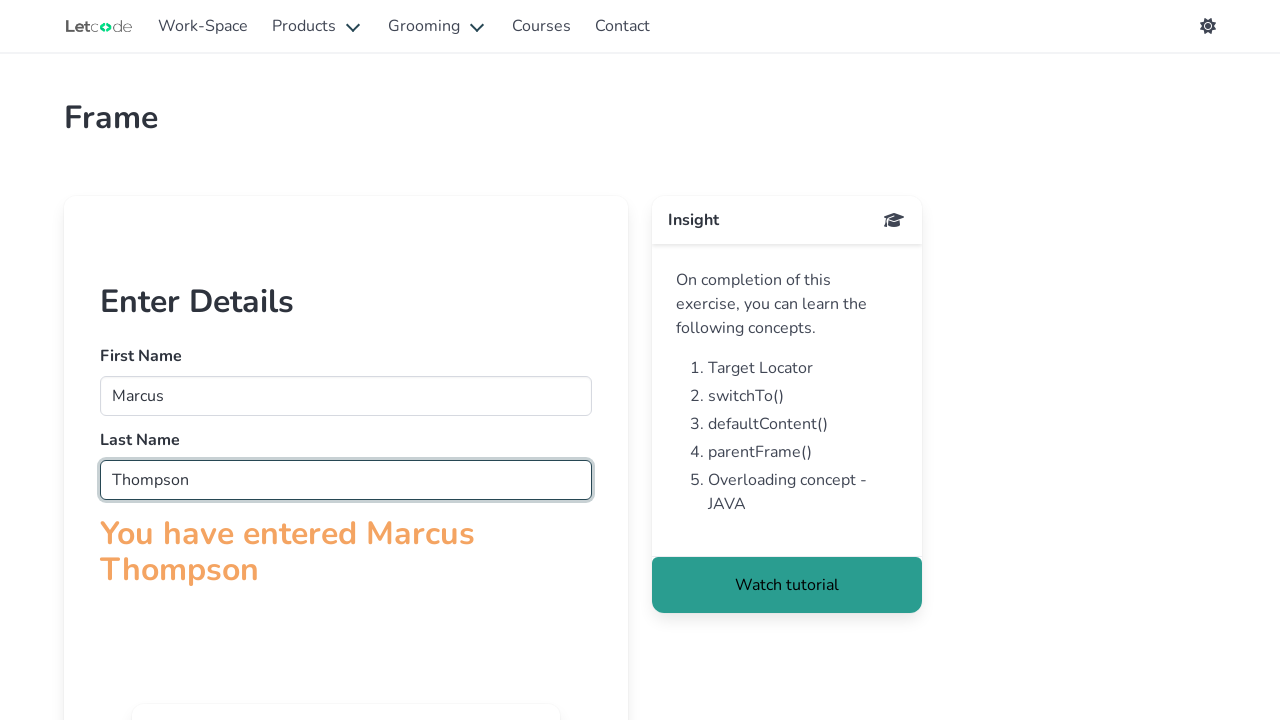

Filled email field with 'marcus.thompson@example.com' in child iframe on iframe[name='firstFr'] >> internal:control=enter-frame >> iframe[src='innerframe
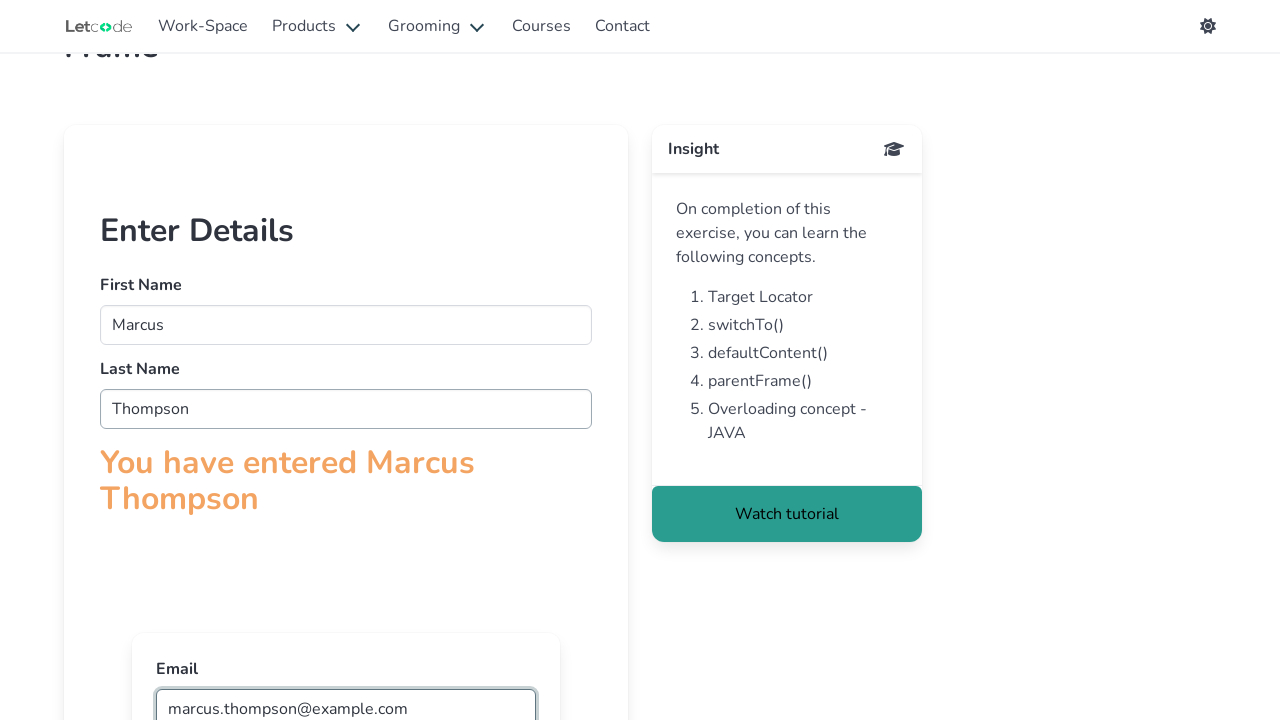

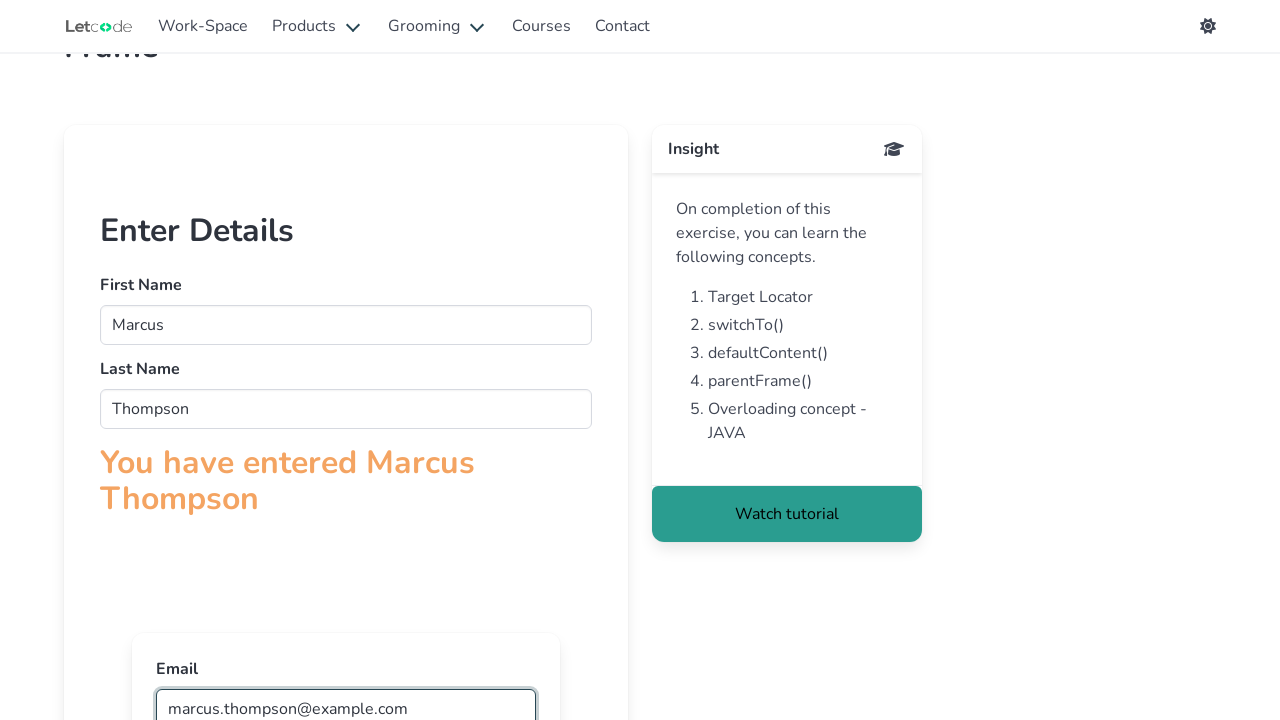